Tests the Pokédex search functionality by searching for "Pikachu", waiting for results to appear, and clicking on the Pikachu card to view its details.

Starting URL: https://sg.portal-pokemon.com/play/pokedex

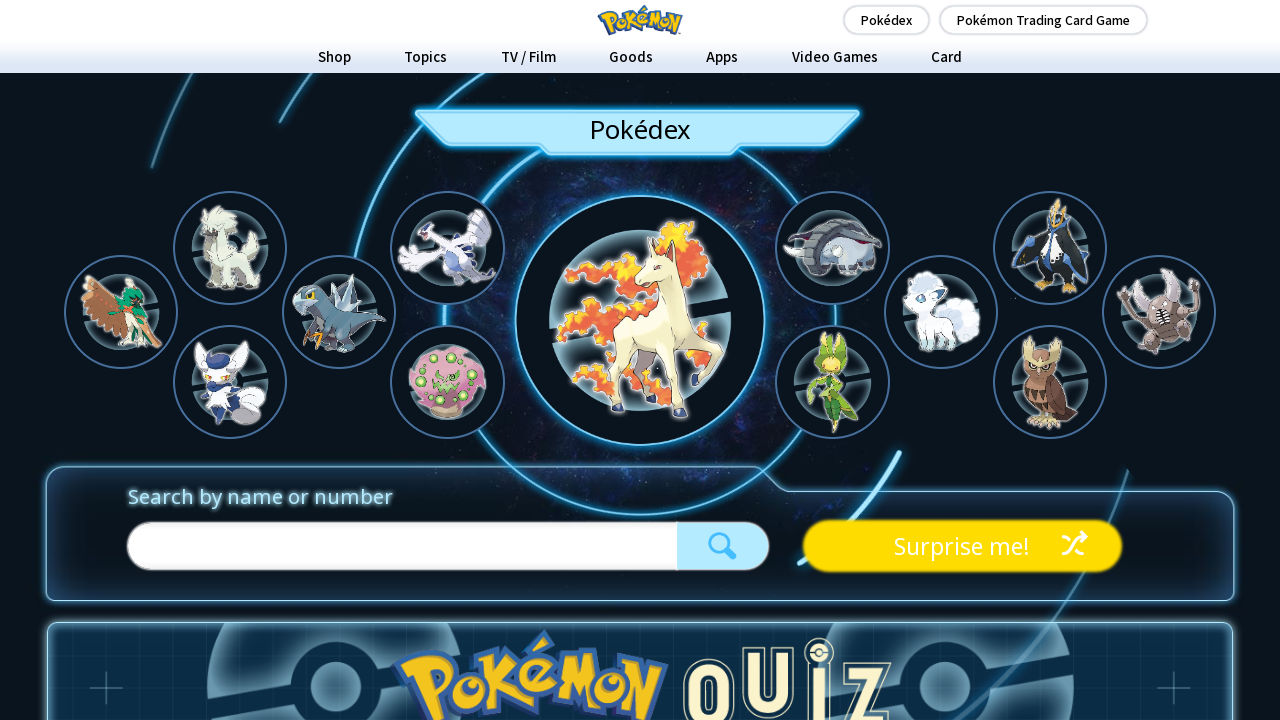

Clicked on the search field in the Pokédex at (402, 546) on input[type='text'], input[placeholder*='Search'], input[name*='search'], .search
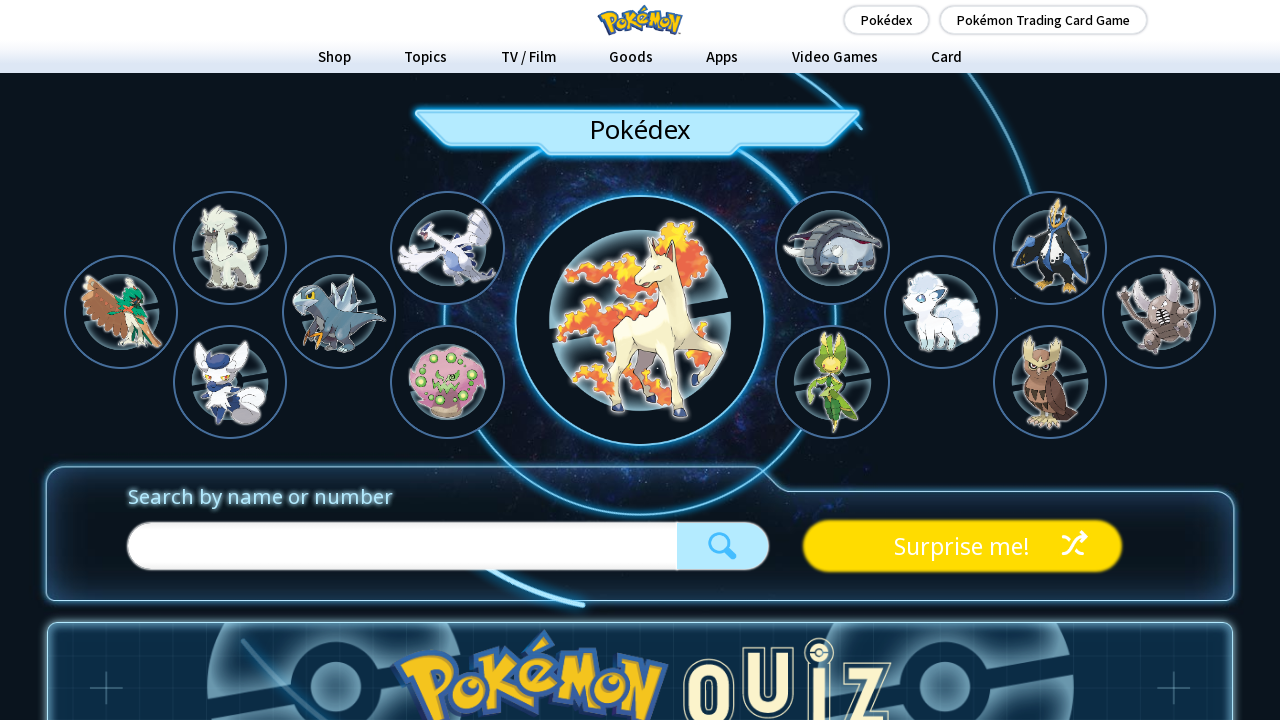

Typed 'Pikachu' in the search field on input[type='text'], input[placeholder*='Search'], input[name*='search'], .search
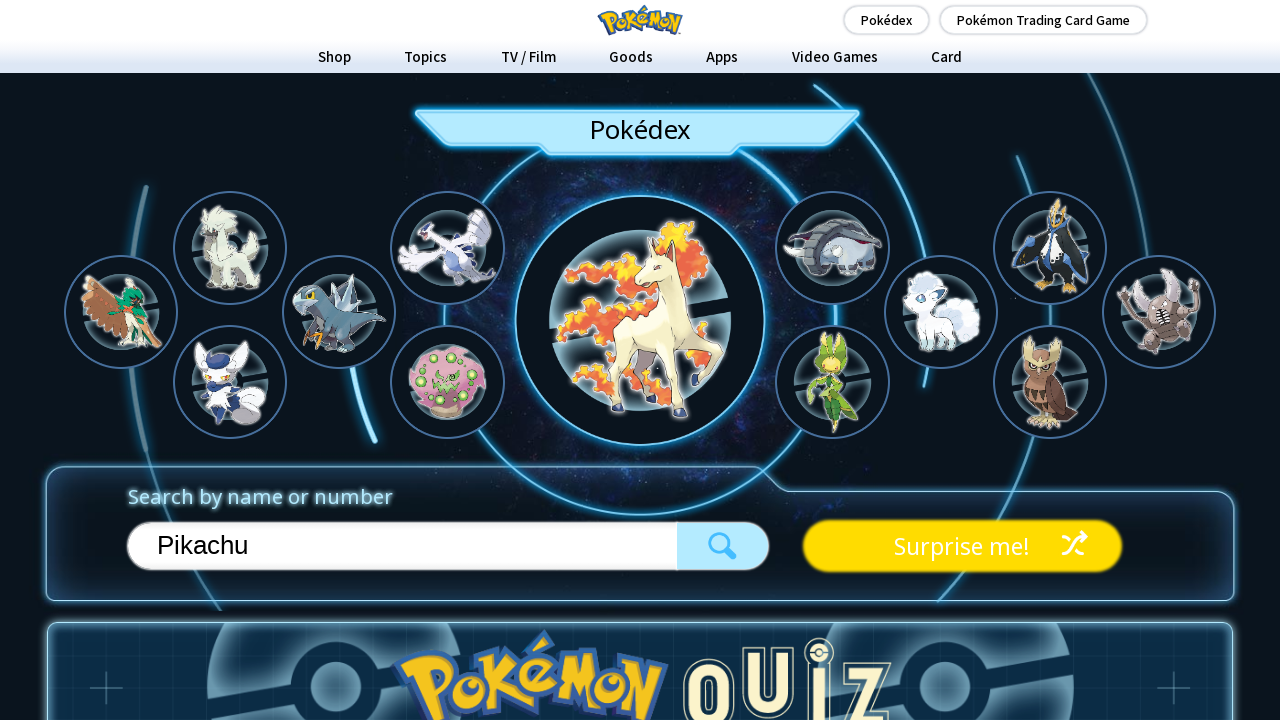

Pressed Enter to start searching for Pikachu
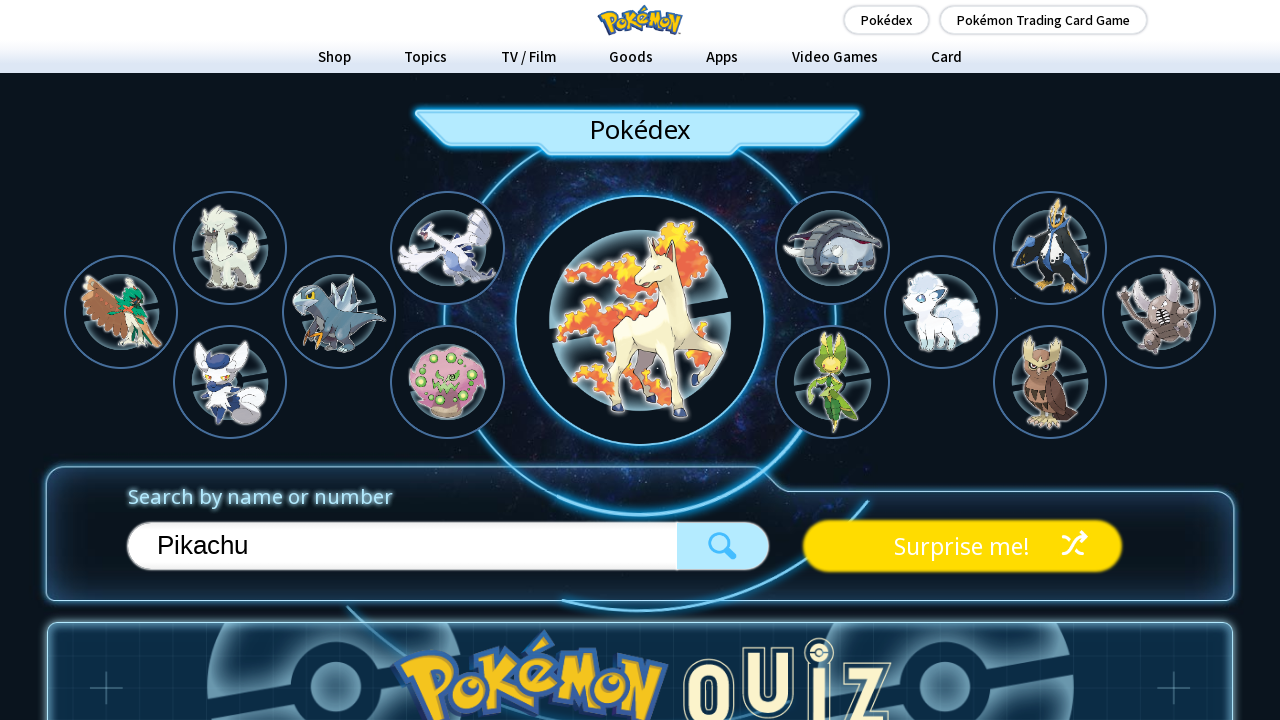

Pikachu appeared in the search results
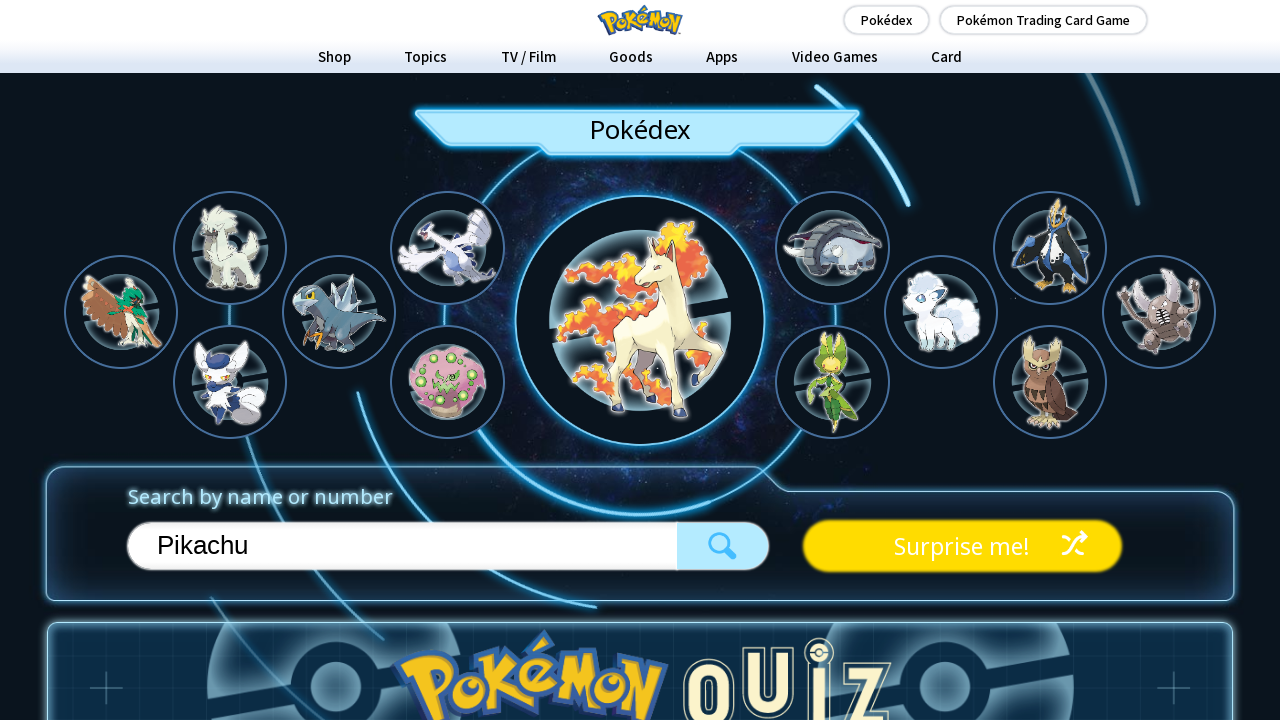

Clicked on the Pikachu card to view its details at (189, 698) on text=Pikachu
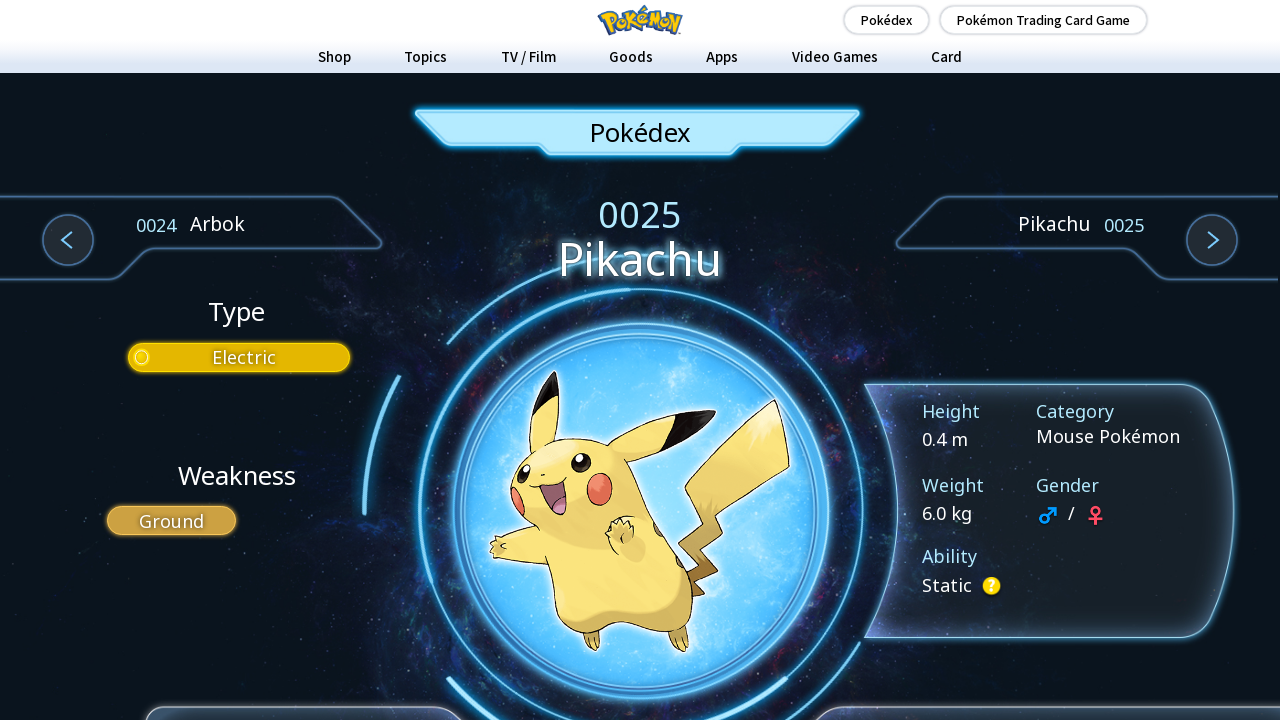

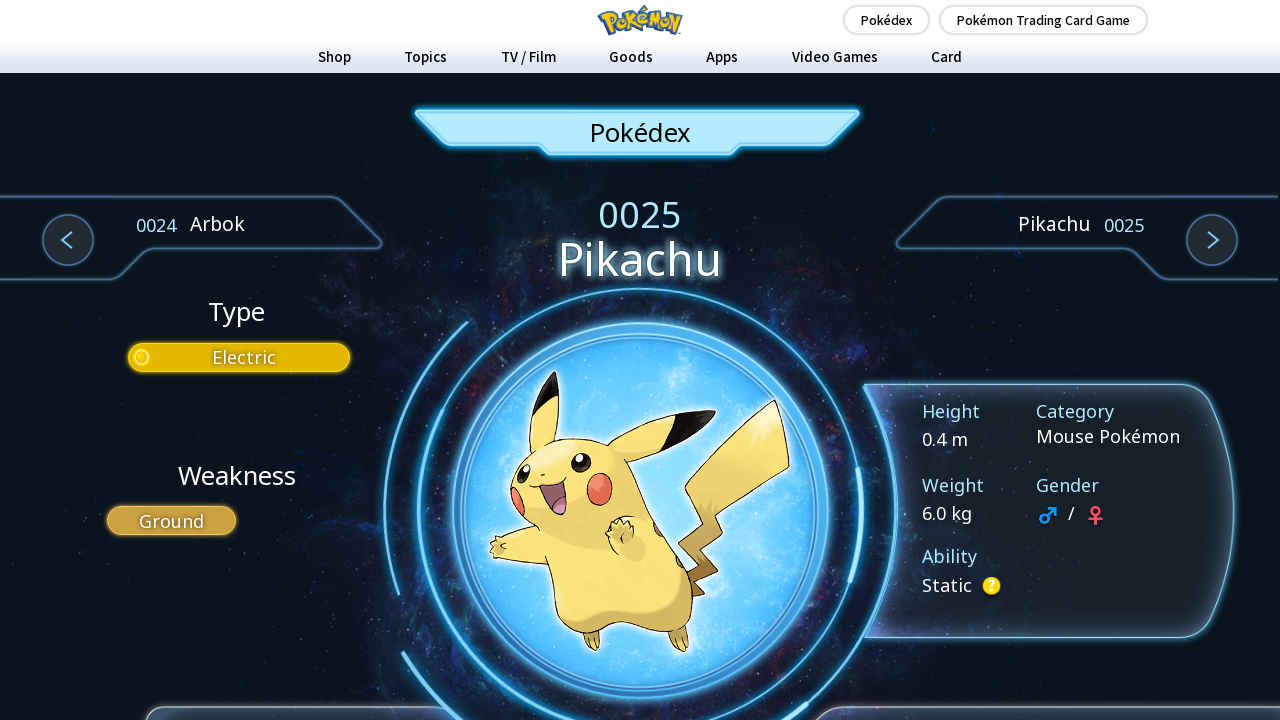